Tests drag and drop functionality by dragging an element and dropping it onto a target element

Starting URL: https://jqueryui.com/droppable/

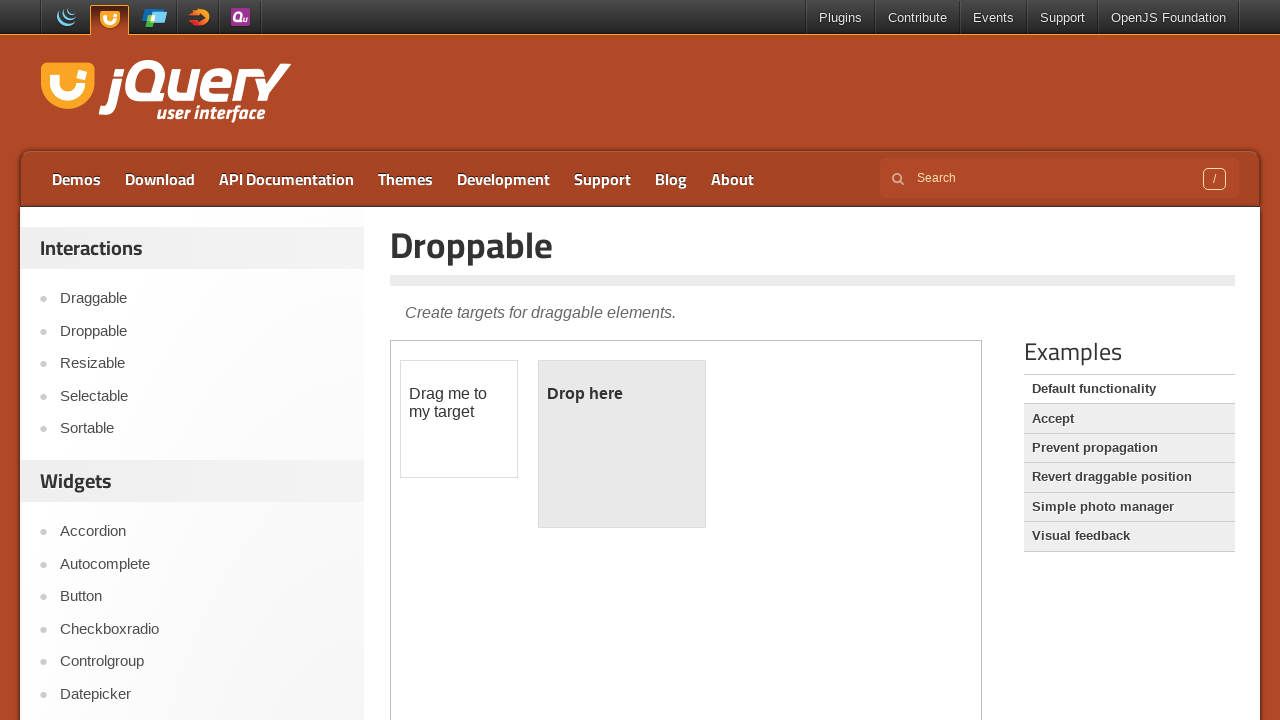

Located draggable element in iframe
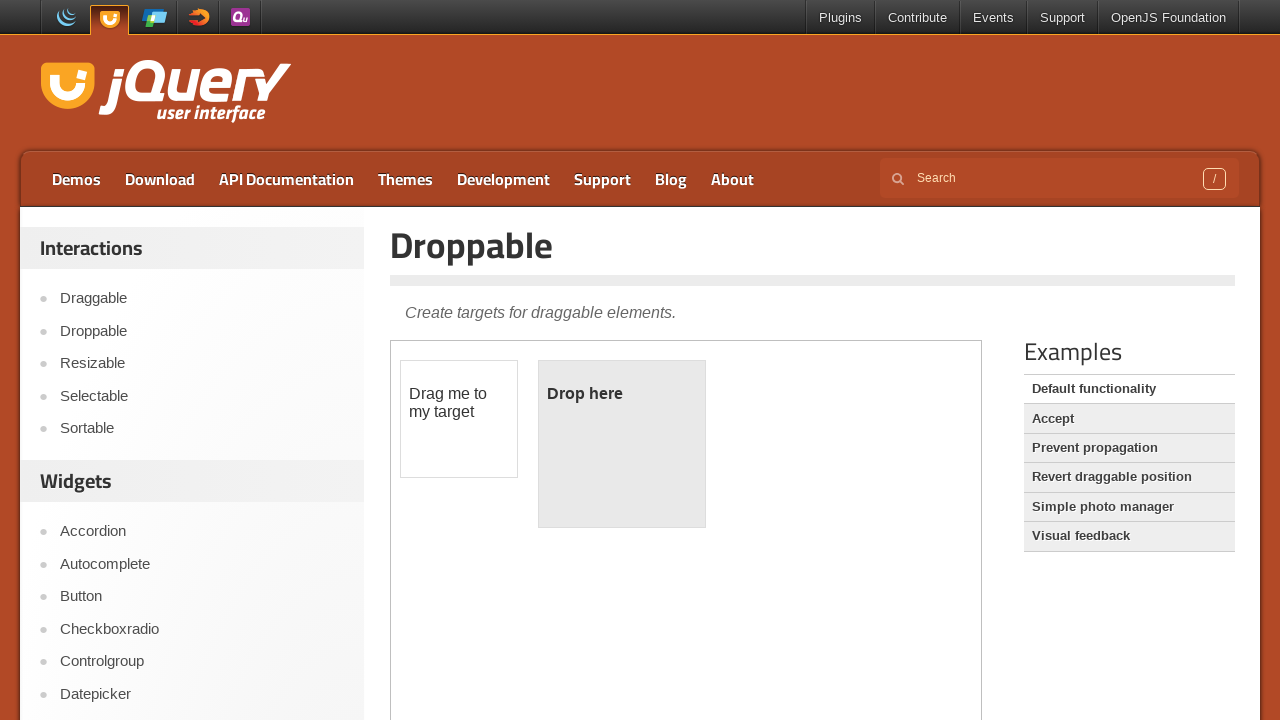

Located droppable target element in iframe
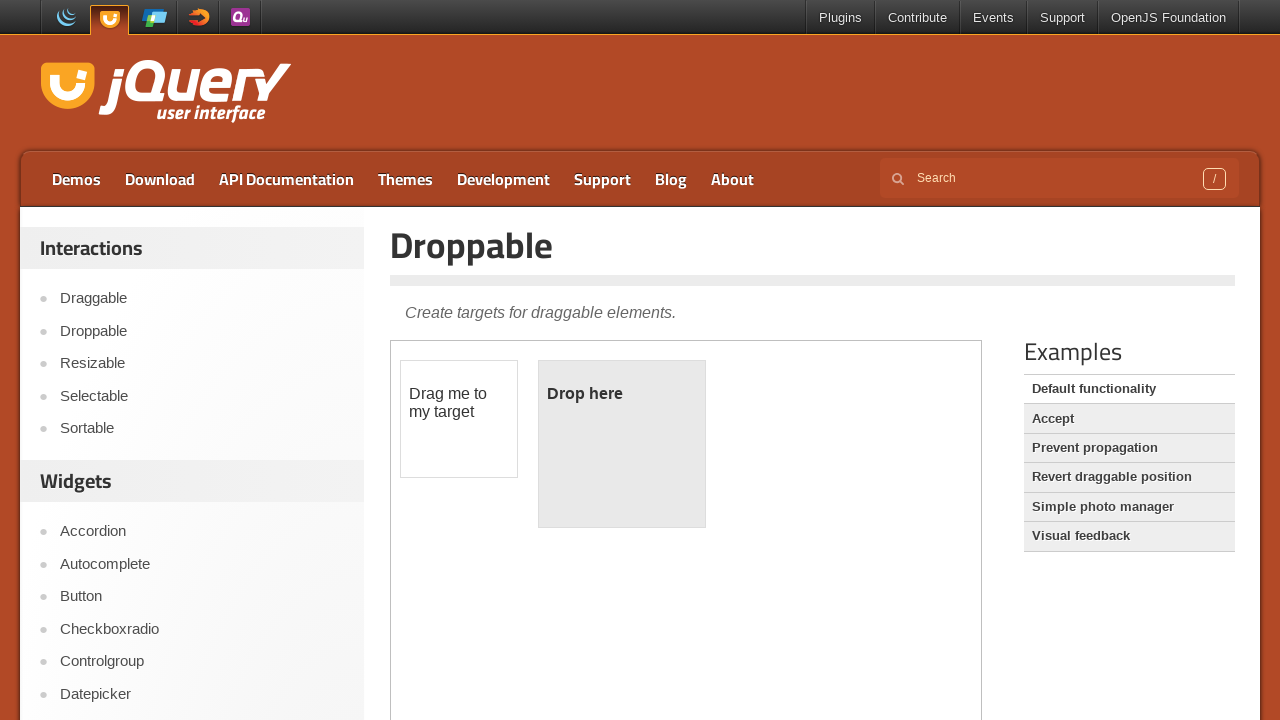

Dragged draggable element onto droppable target at (622, 444)
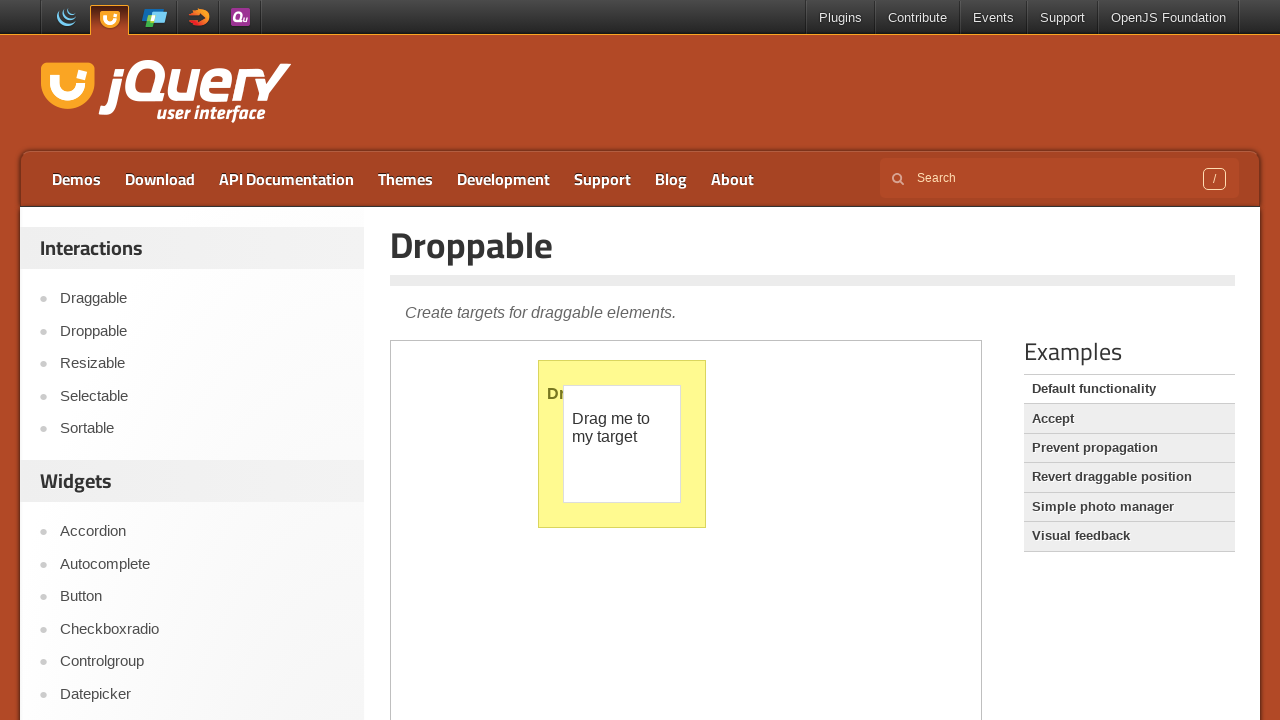

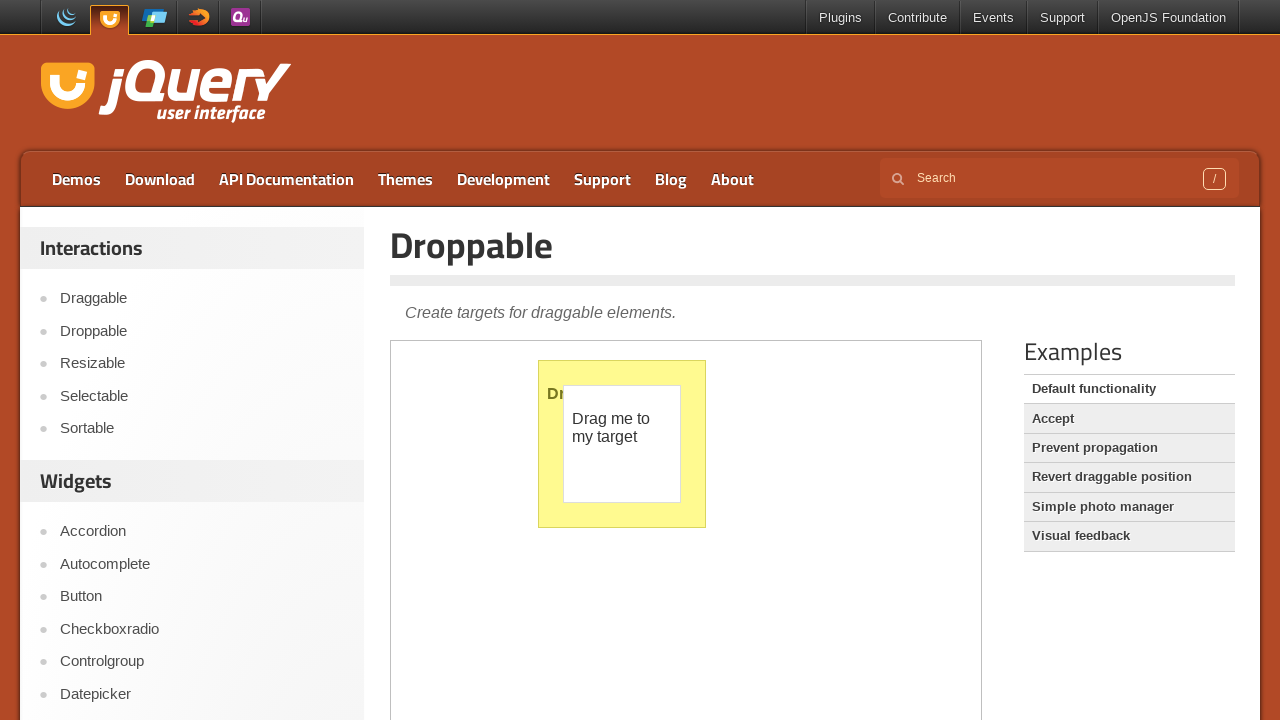